Tests drag and drop functionality on the jQuery UI droppable demo page by dragging an element and dropping it onto a target area within an iframe

Starting URL: https://jqueryui.com/droppable/

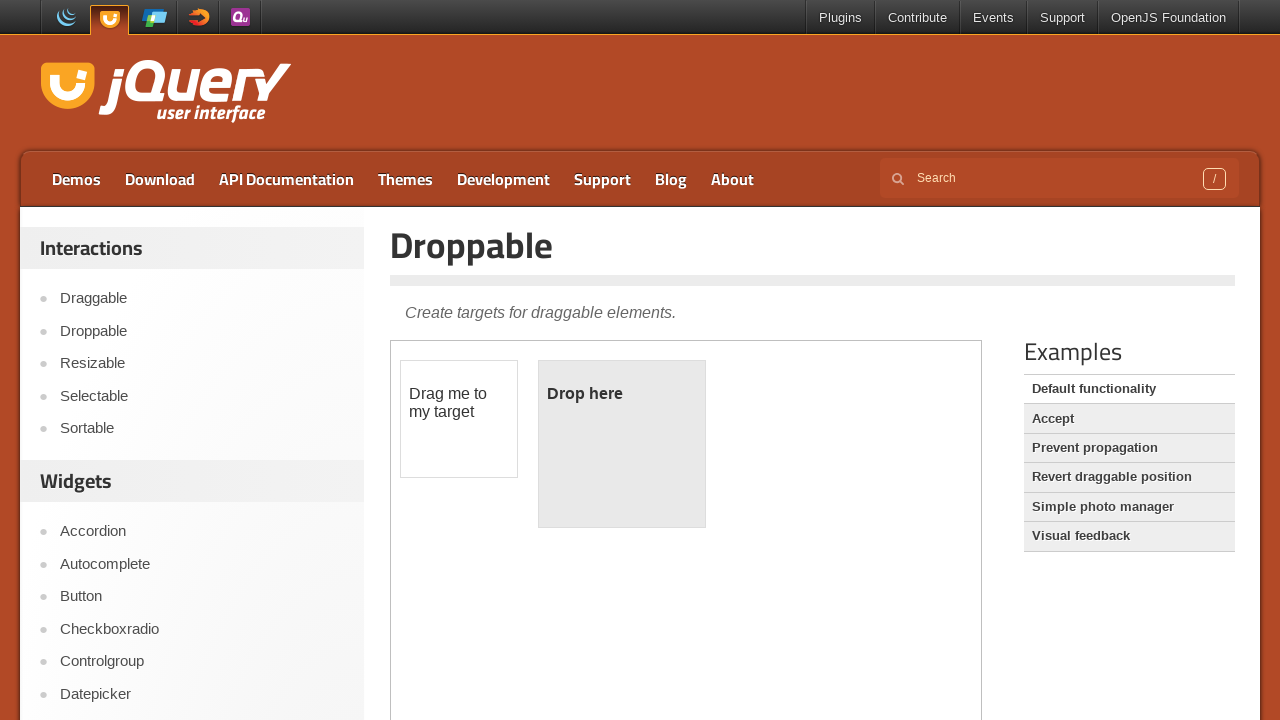

Located the iframe containing drag and drop elements
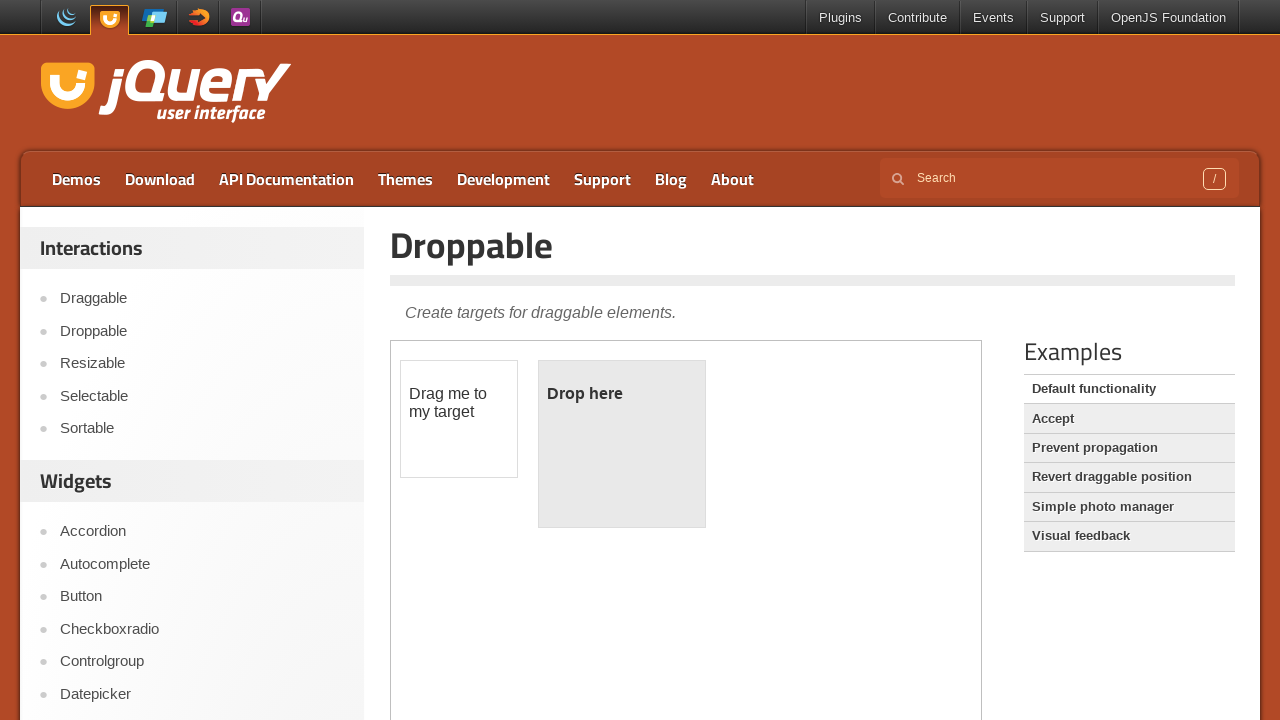

Dragged draggable element and dropped it onto the droppable target at (622, 444)
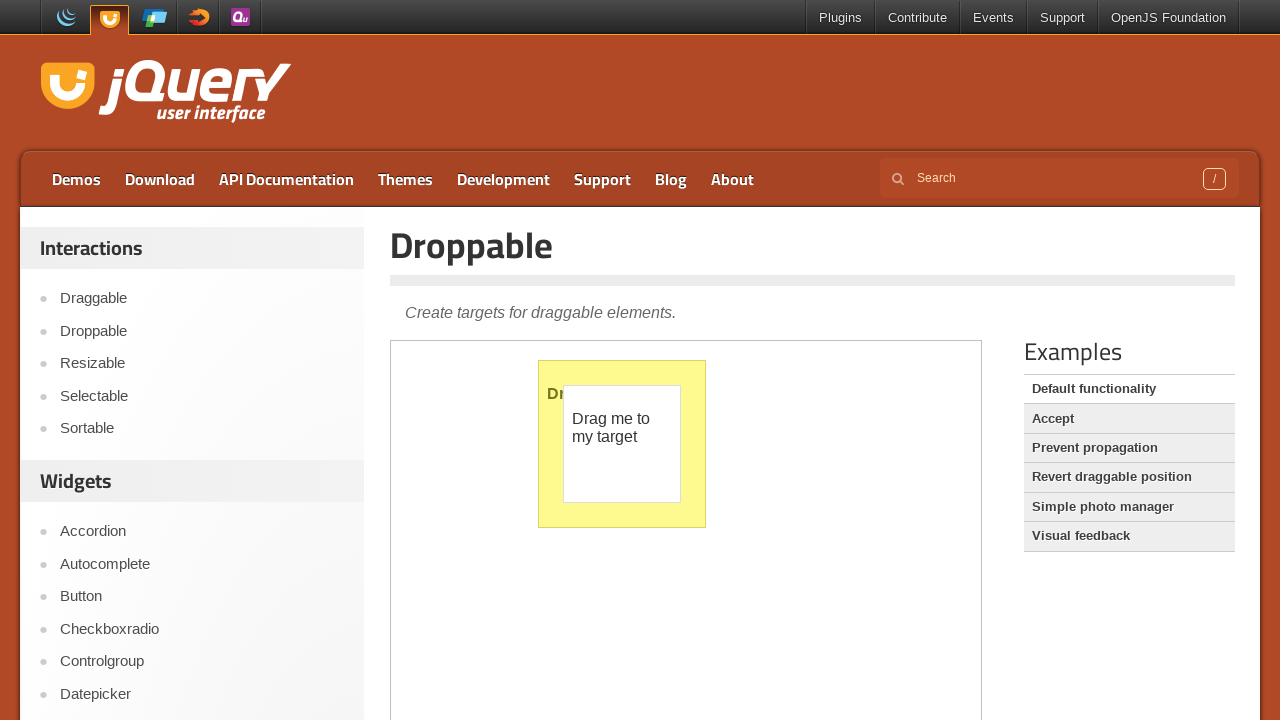

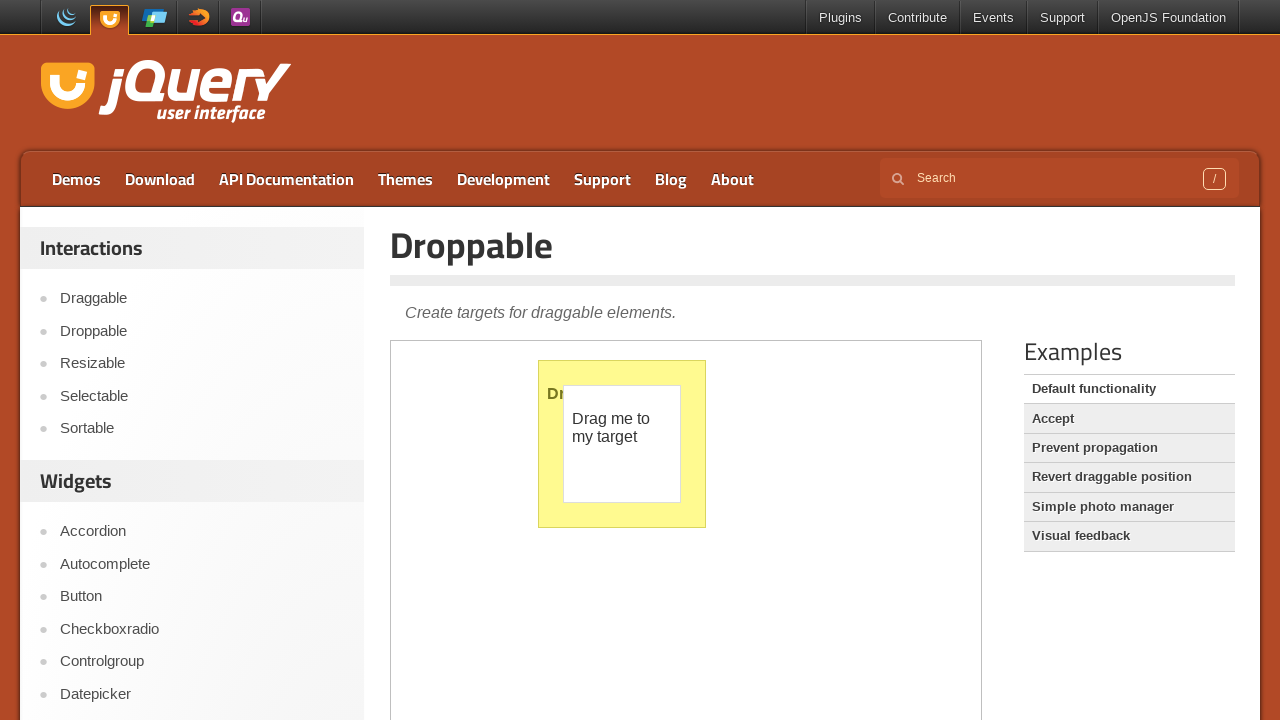